Tests drag and drop functionality by clicking on a "Drag and Drop" link, then dragging an element from a source position to a target drop zone using click and hold actions.

Starting URL: https://selenium08.blogspot.com/2020

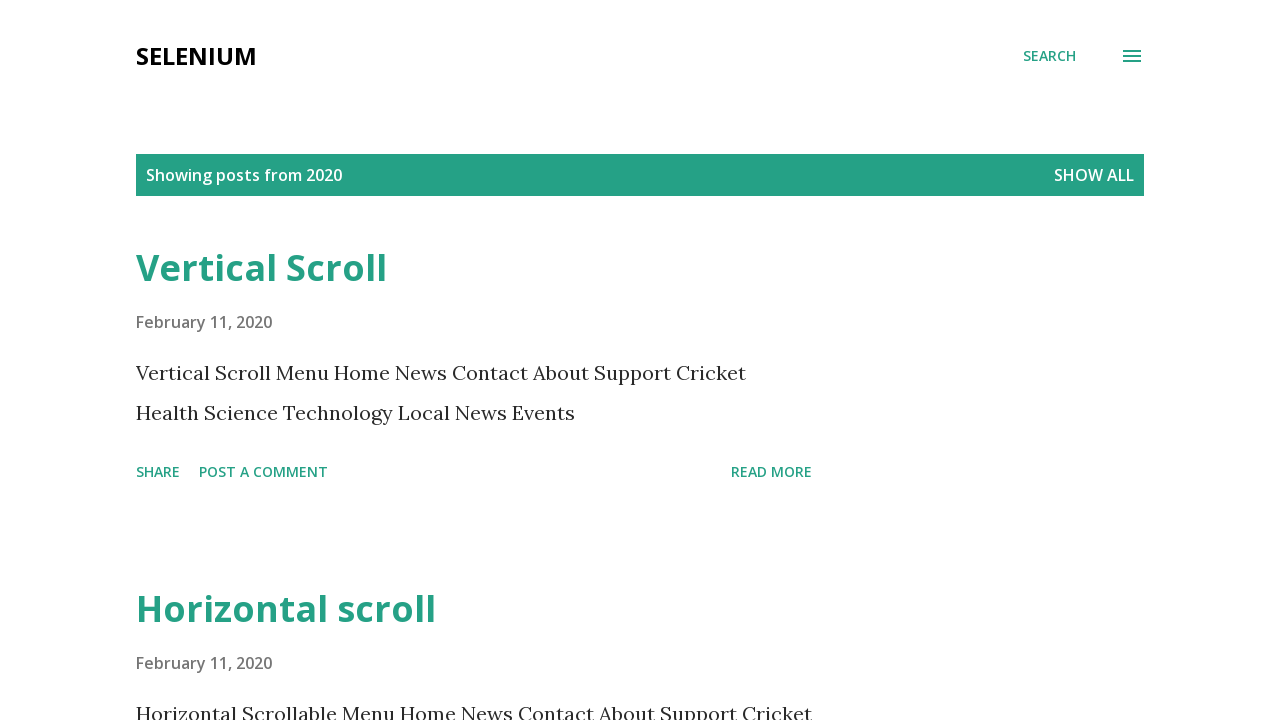

Navigated to starting URL https://selenium08.blogspot.com/2020
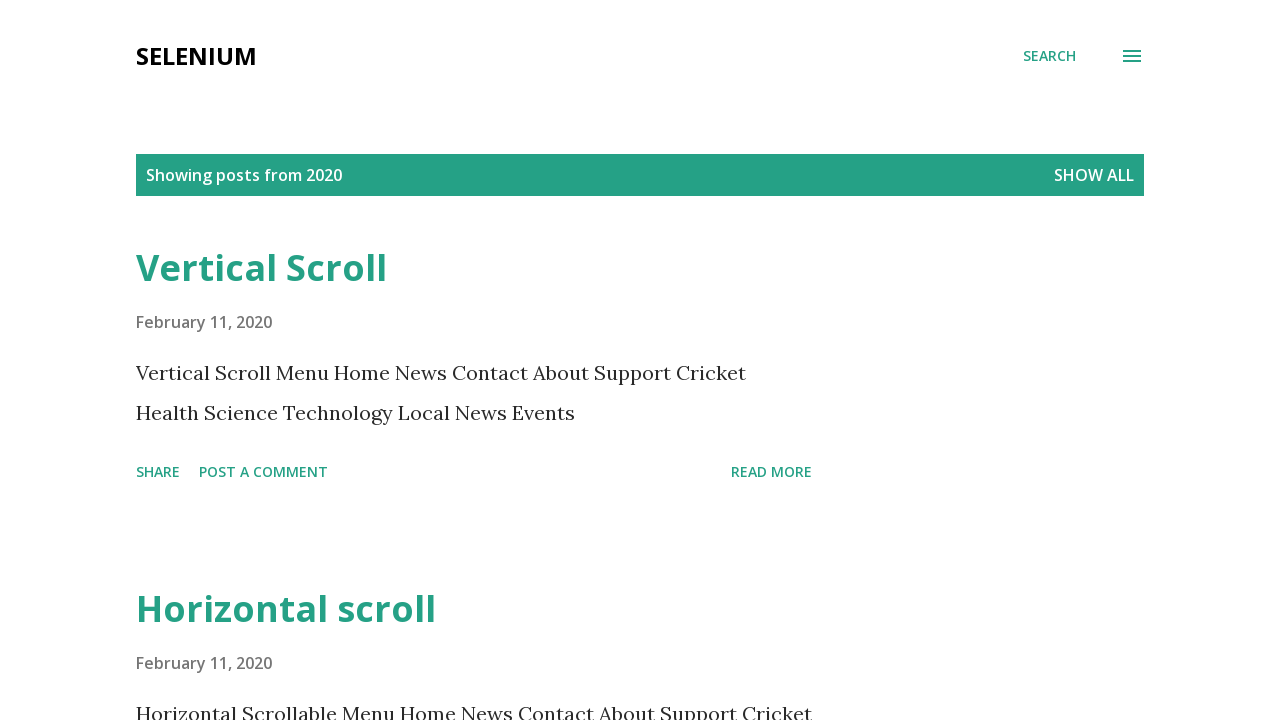

Clicked on 'Drag and Drop' link at (268, 360) on xpath=//a[text()='Drag and Drop']
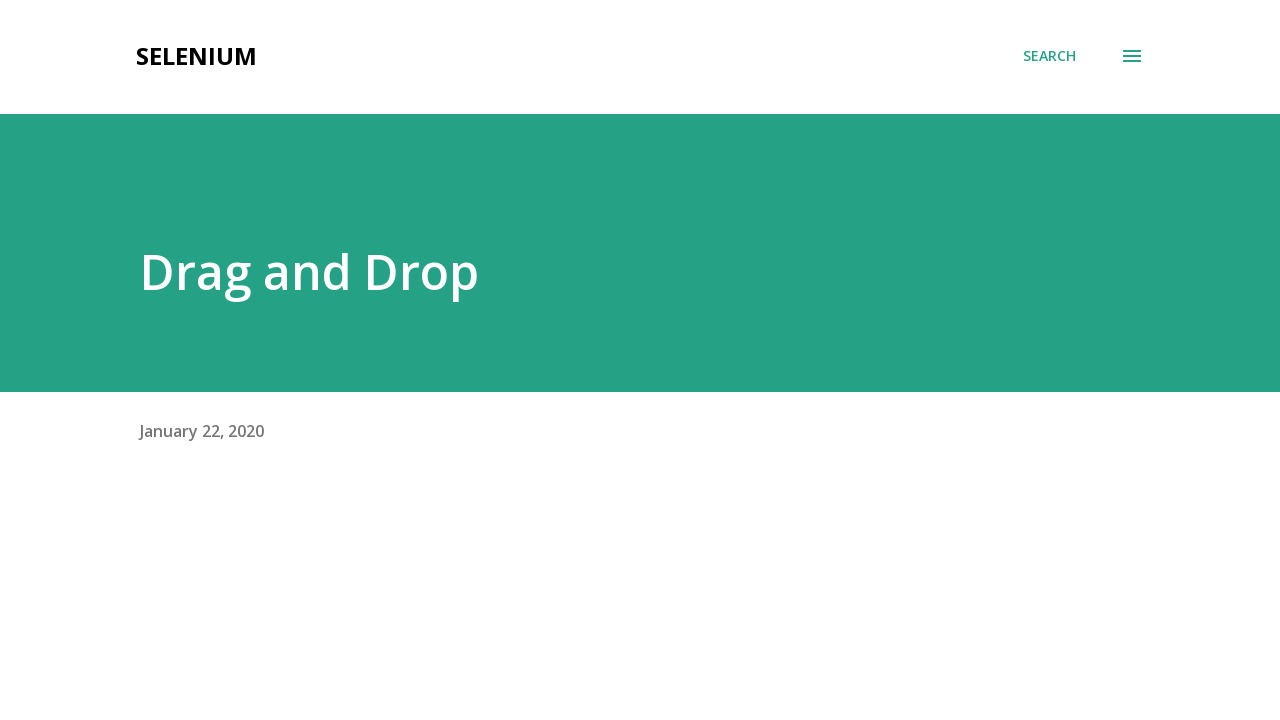

Draggable element (#draggable) became visible
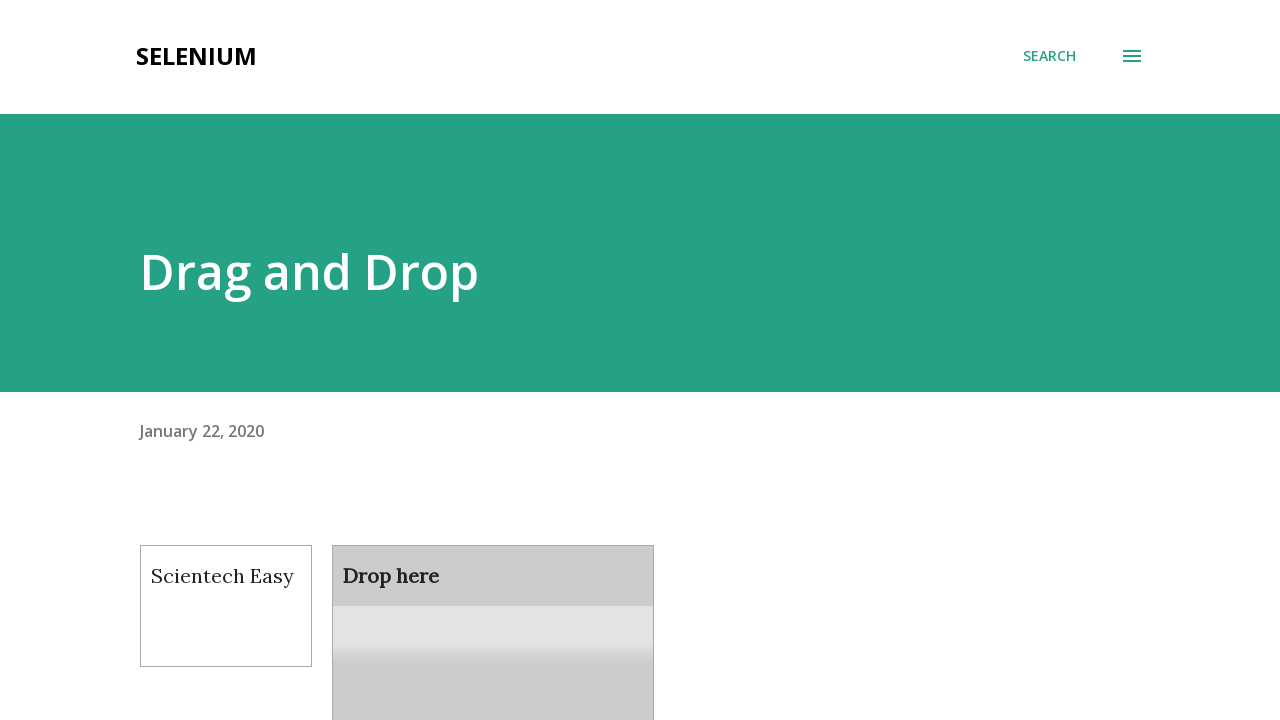

Droppable element (#droppable) became visible
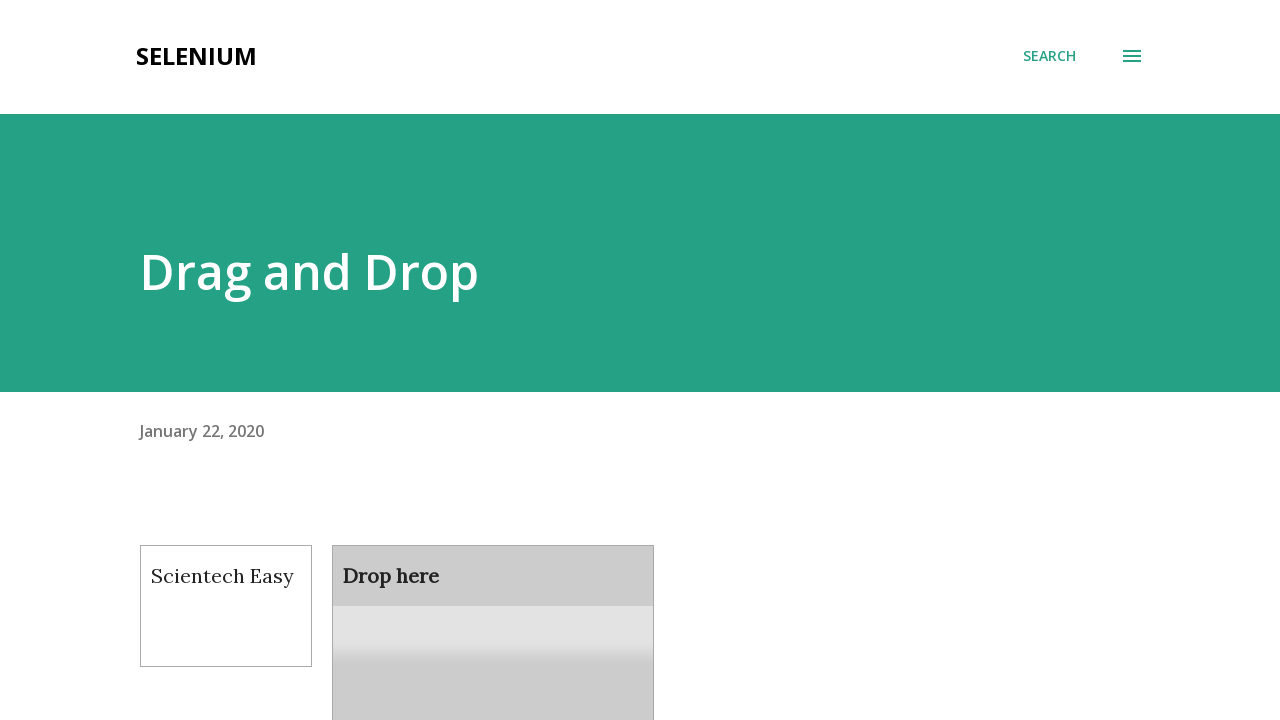

Dragged element from source (#draggable) to target drop zone (#droppable) at (493, 609)
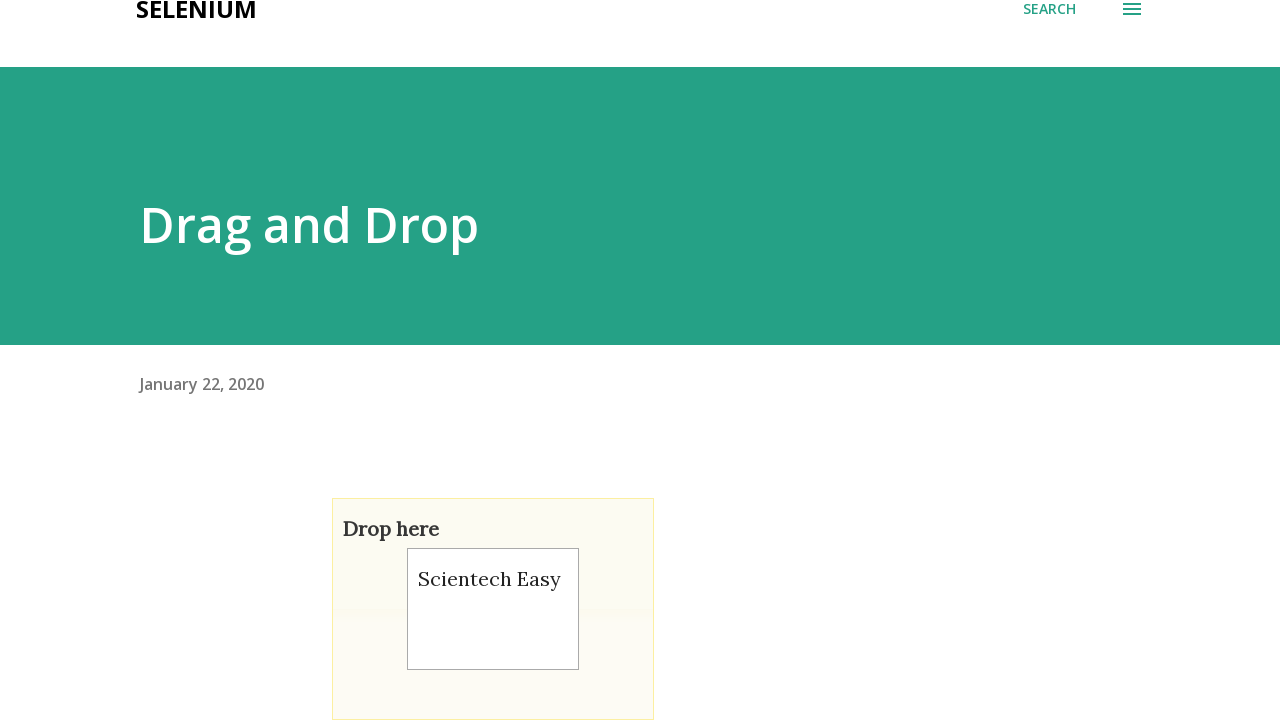

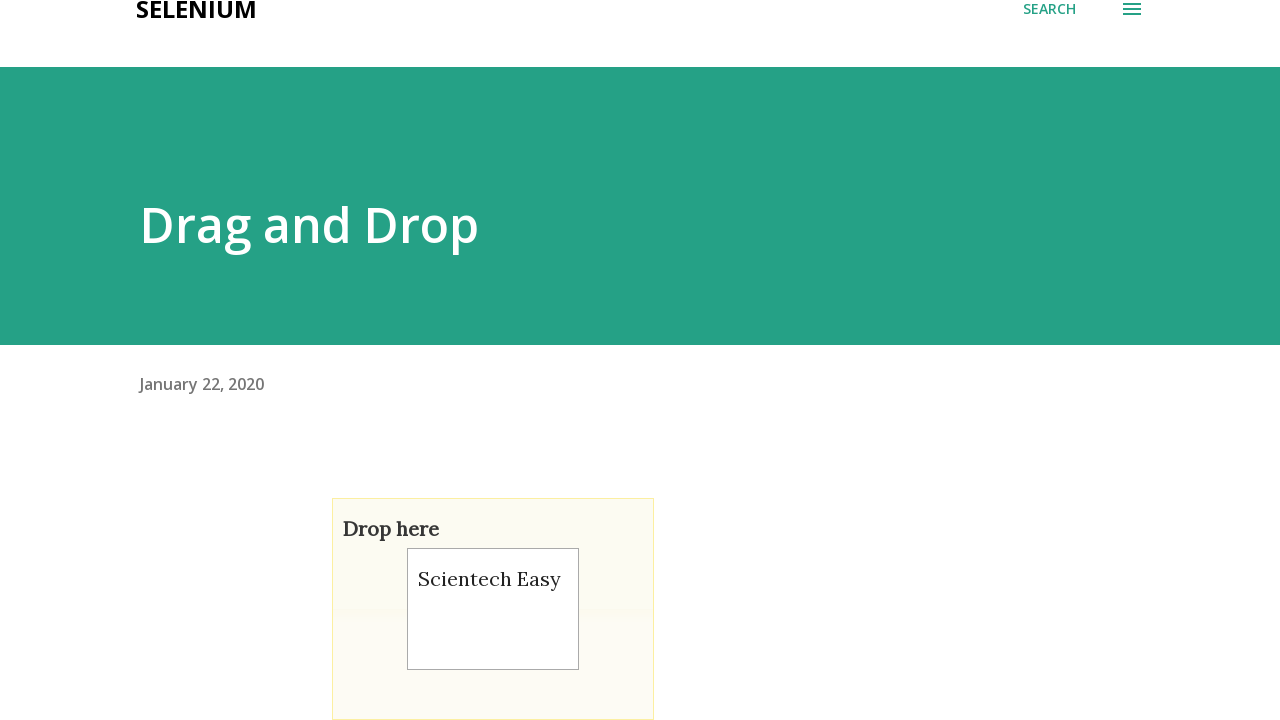